Tests drag-and-drop functionality on jQuery UI demo page by switching to an iframe, dragging an element to a drop target, then switching back to main content and clicking a sidebar link.

Starting URL: http://jqueryui.com/droppable/

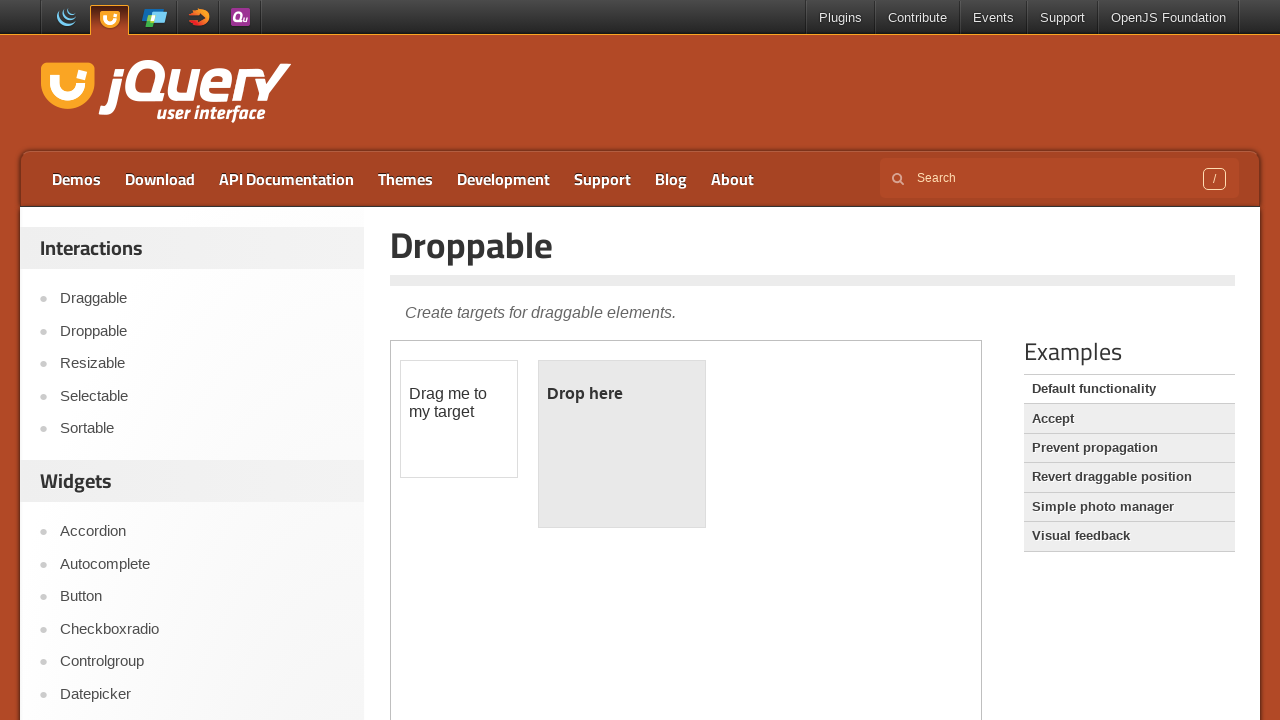

Located and switched to first demo iframe
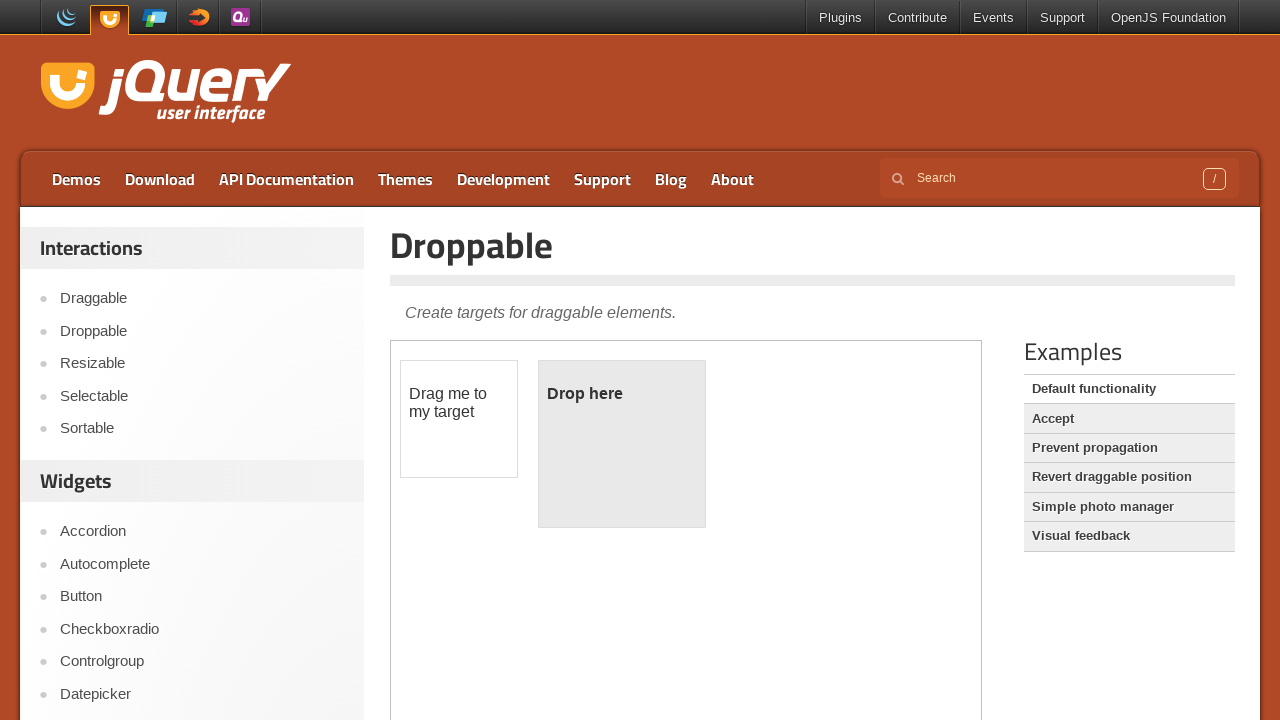

Located draggable element in iframe
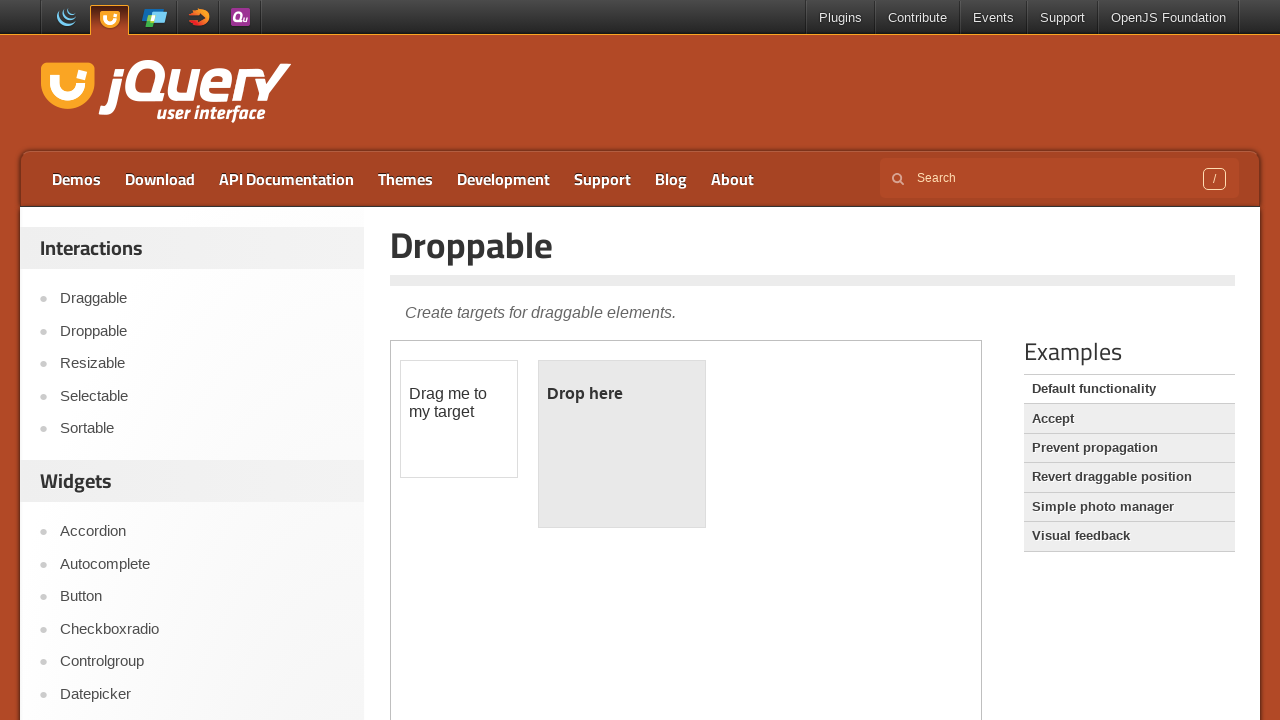

Located droppable target element in iframe
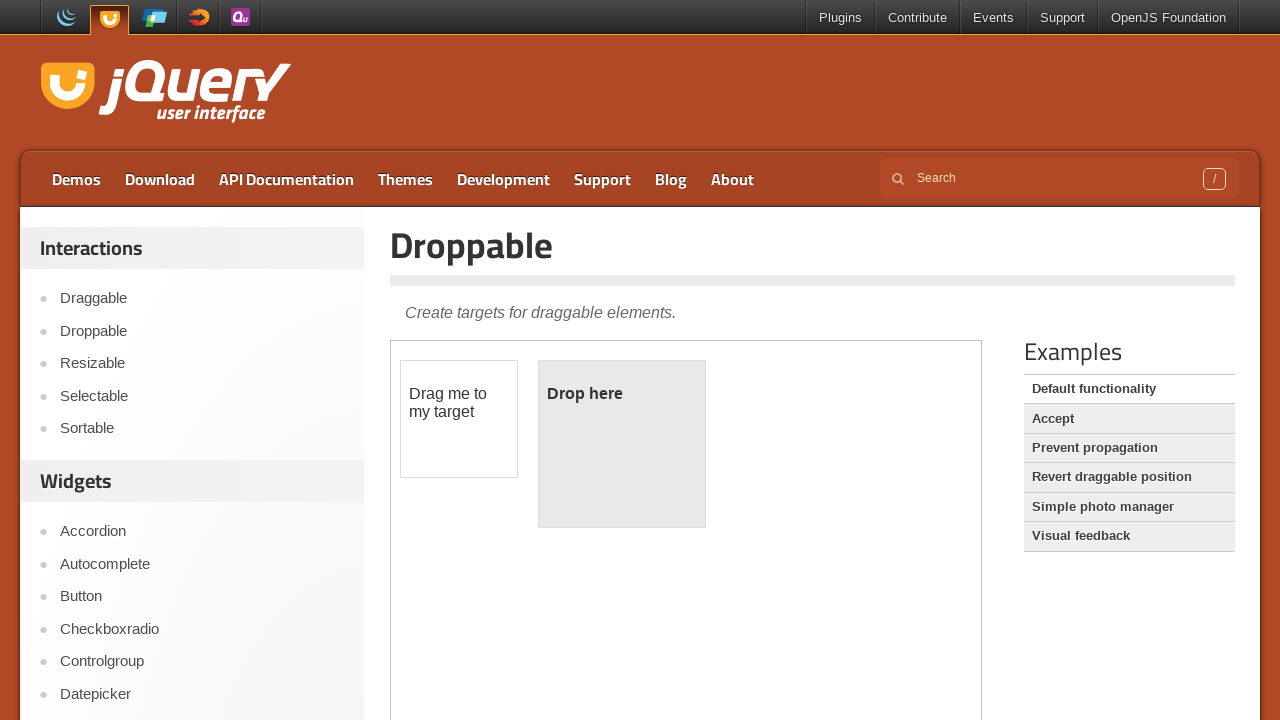

Retrieved bounding box of draggable element
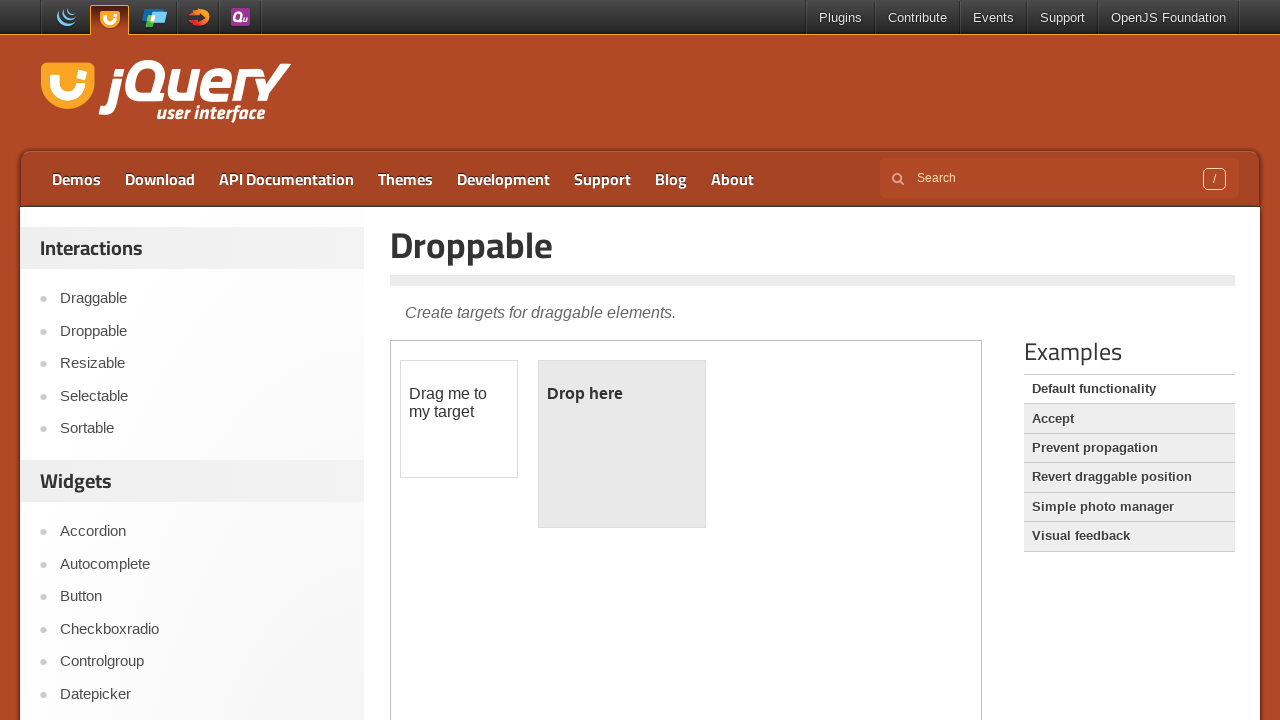

Retrieved bounding box of droppable target
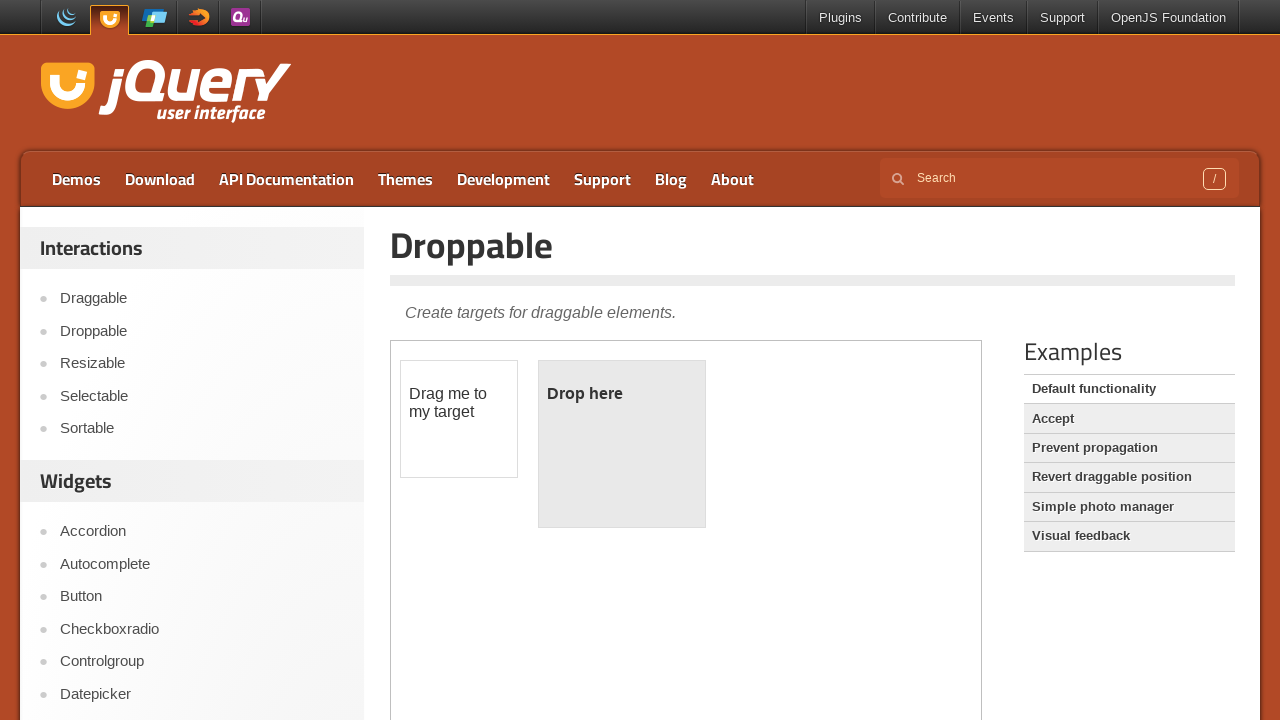

Moved mouse to center of draggable element at (459, 419)
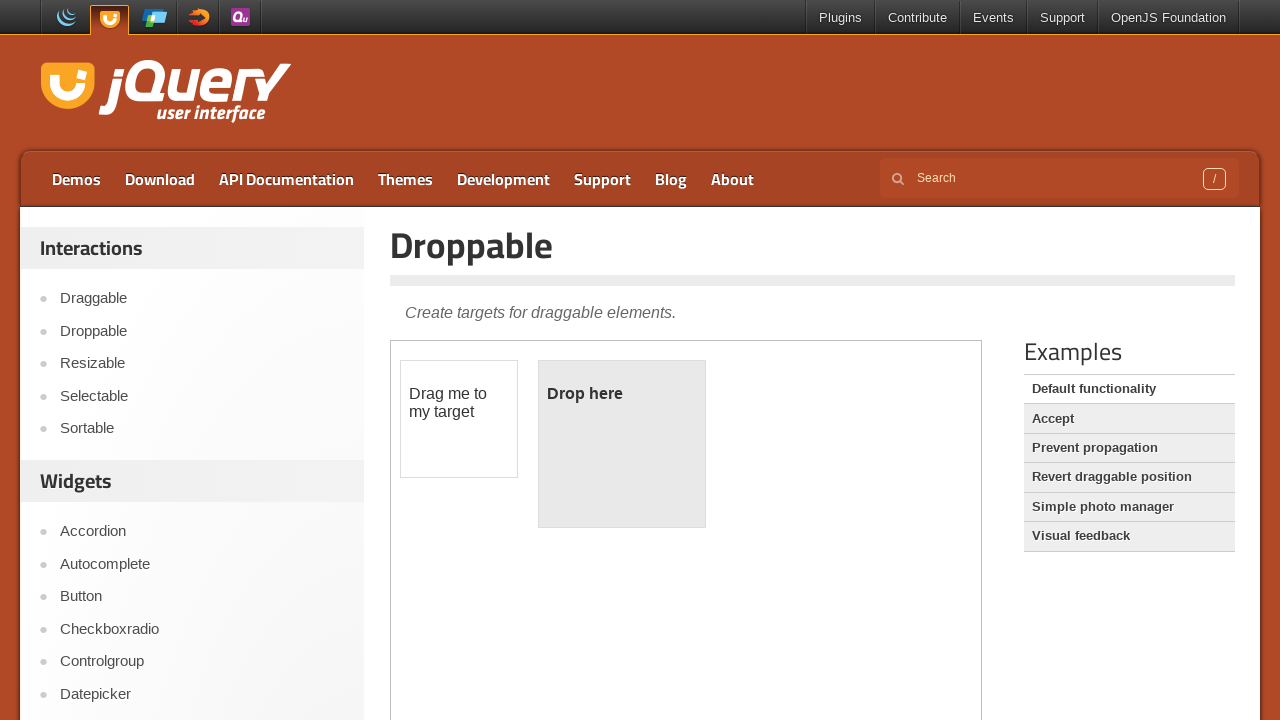

Pressed mouse button down on draggable element at (459, 419)
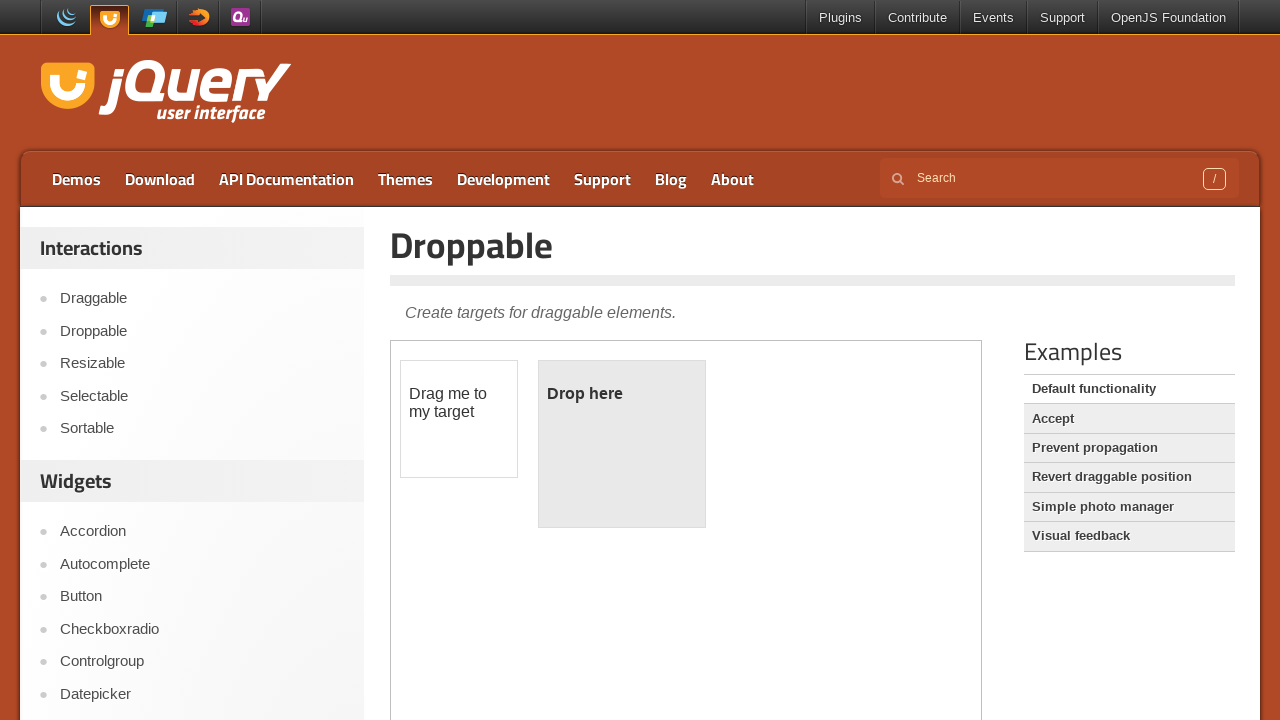

Dragged element to center of drop target at (622, 444)
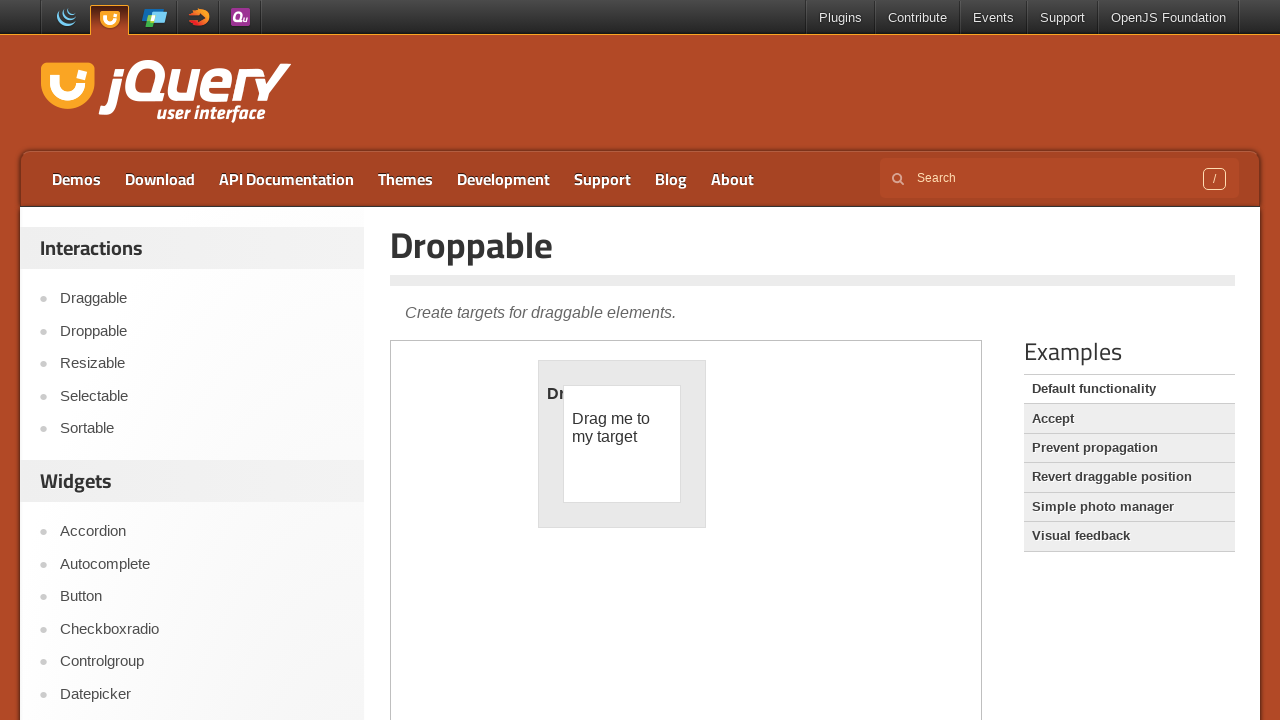

Released mouse button to complete drag-and-drop at (622, 444)
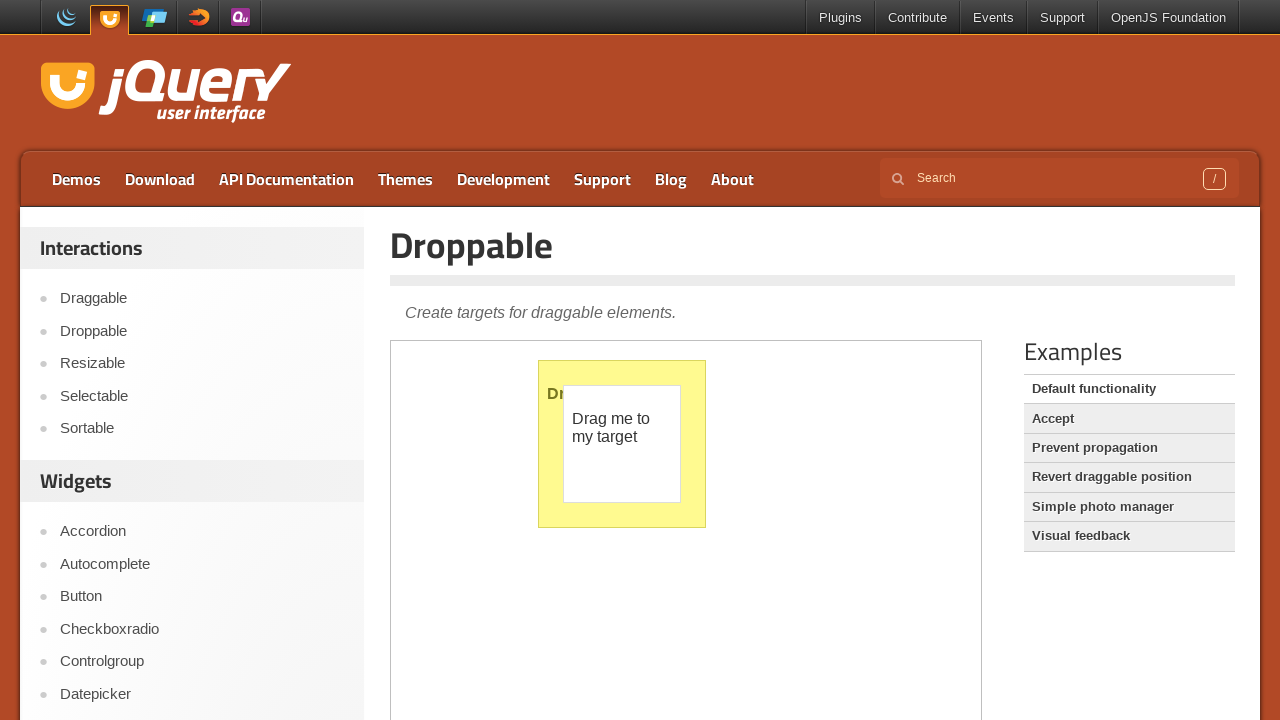

Clicked first link in sidebar navigation at (202, 299) on div#sidebar aside:first-of-type ul li:first-child a
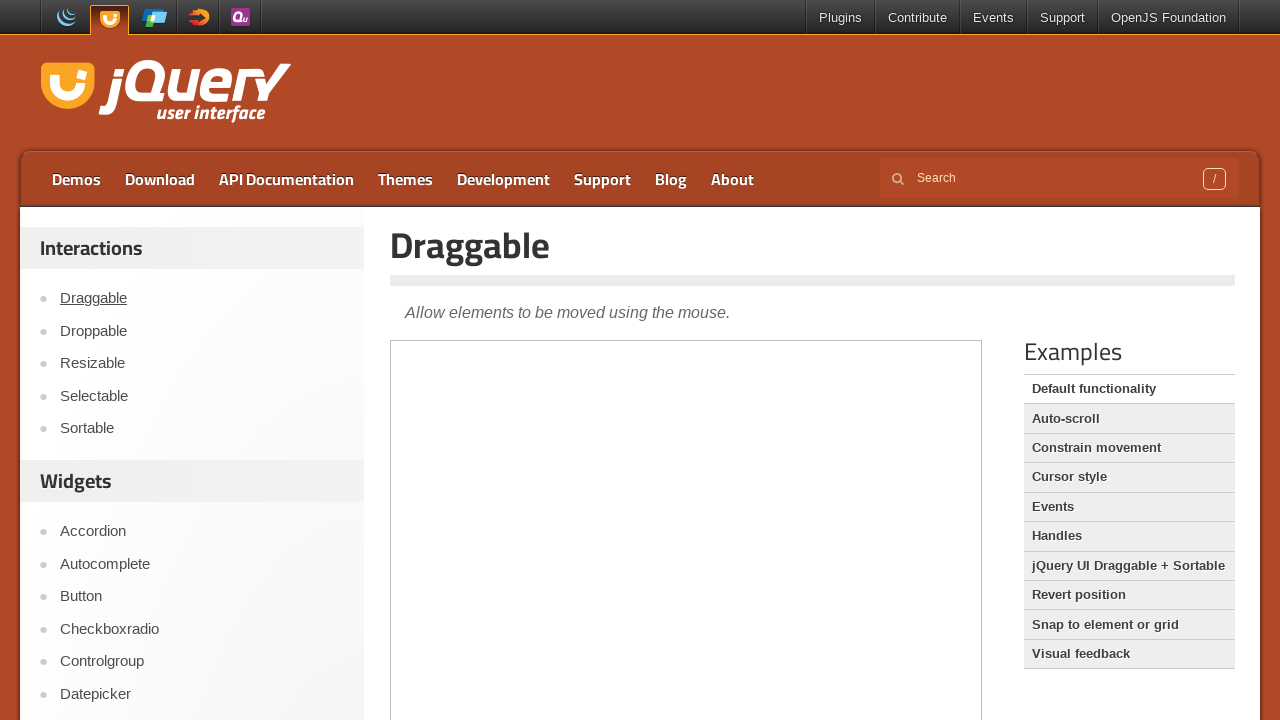

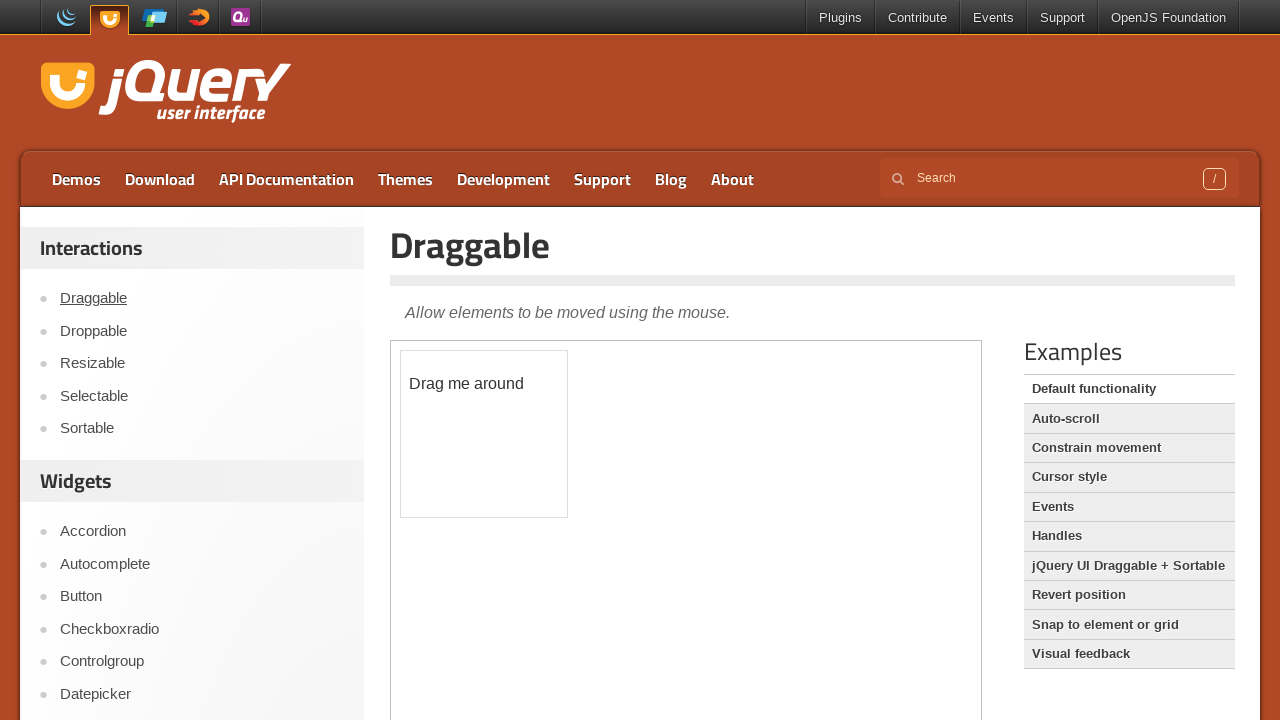